Tests drag and drop functionality by dragging a ball element to two different drop zones and verifying the drop was successful

Starting URL: https://training-support.net/webelements/drag-drop

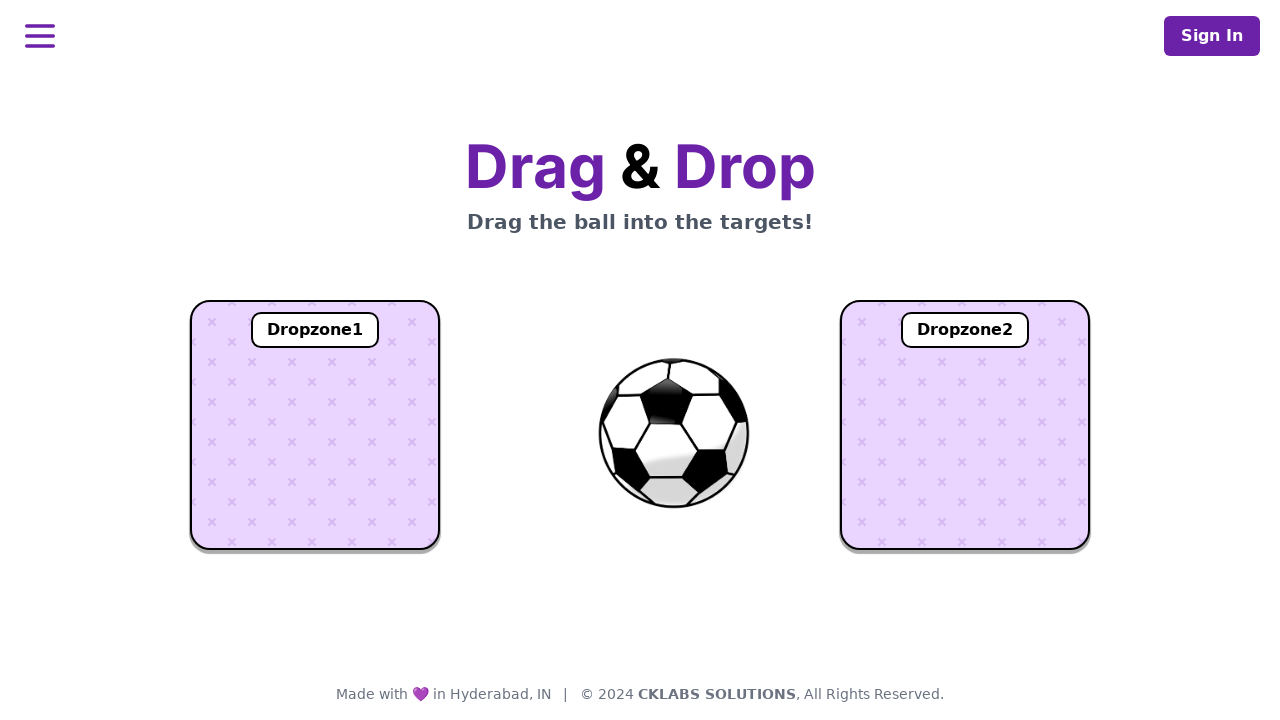

Located the ball element
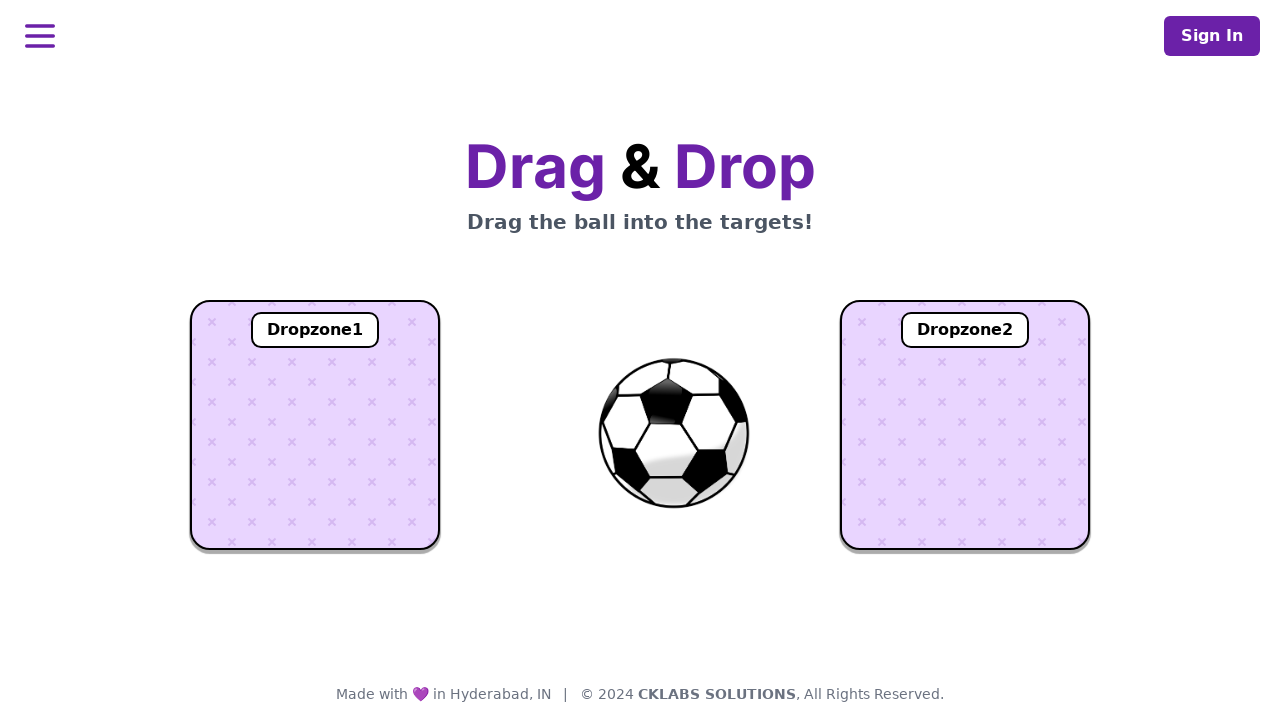

Located drop zone 1
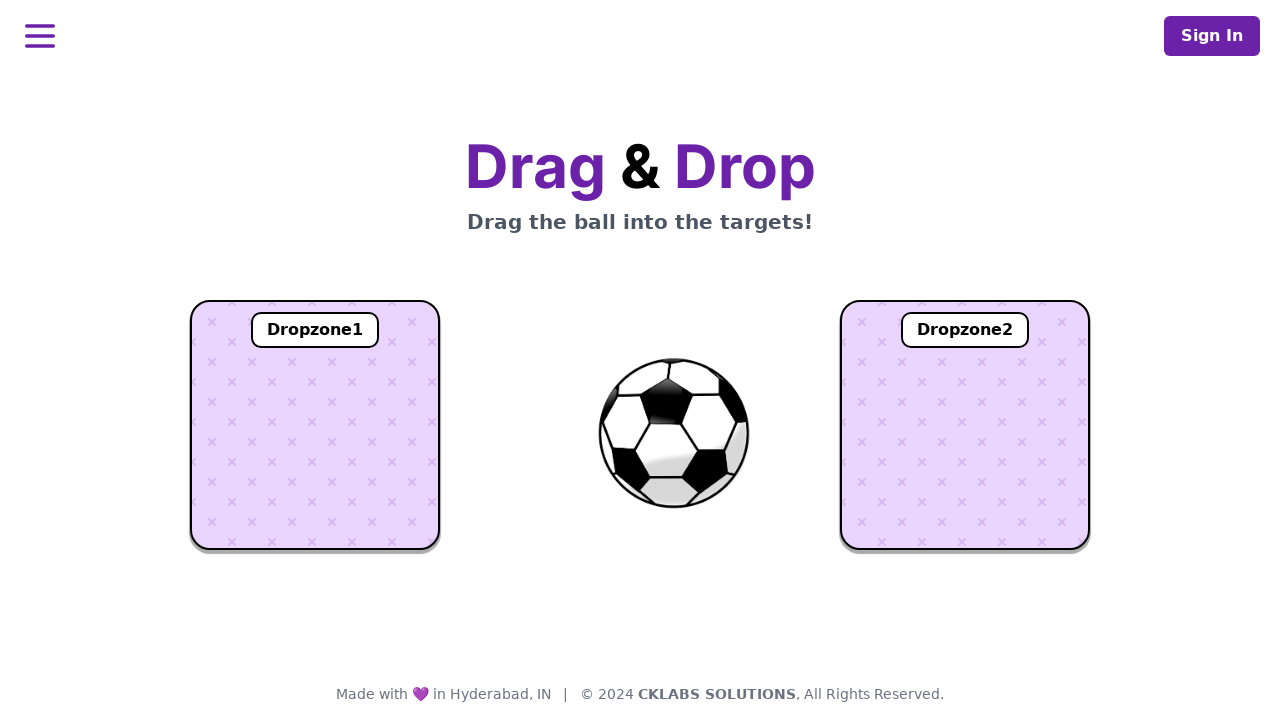

Located drop zone 2
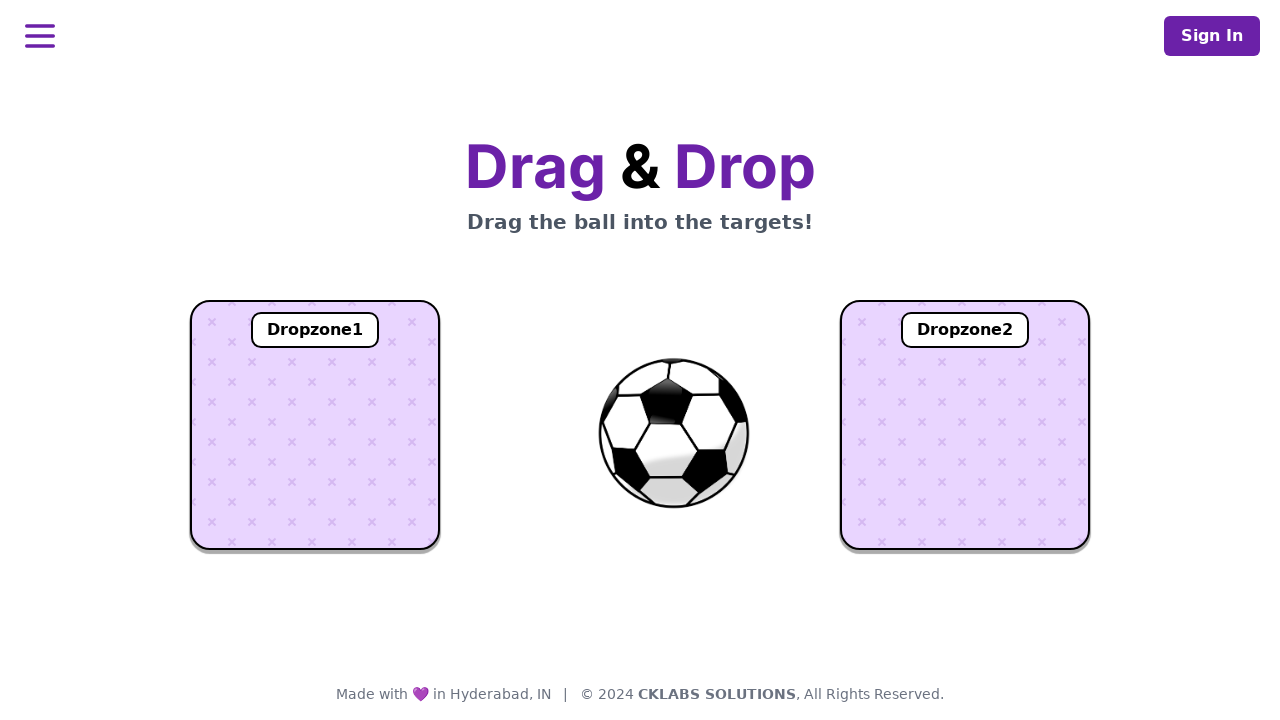

Dragged ball to drop zone 1 at (315, 425)
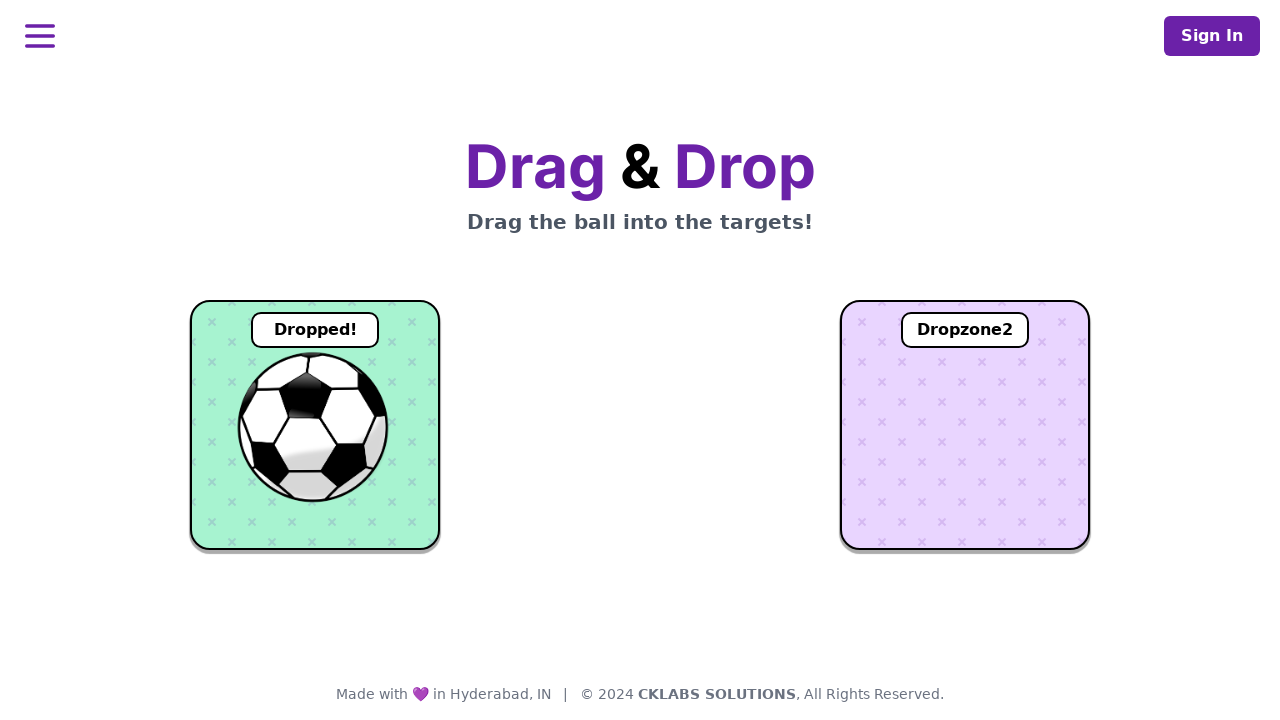

Verified ball was successfully dropped in zone 1
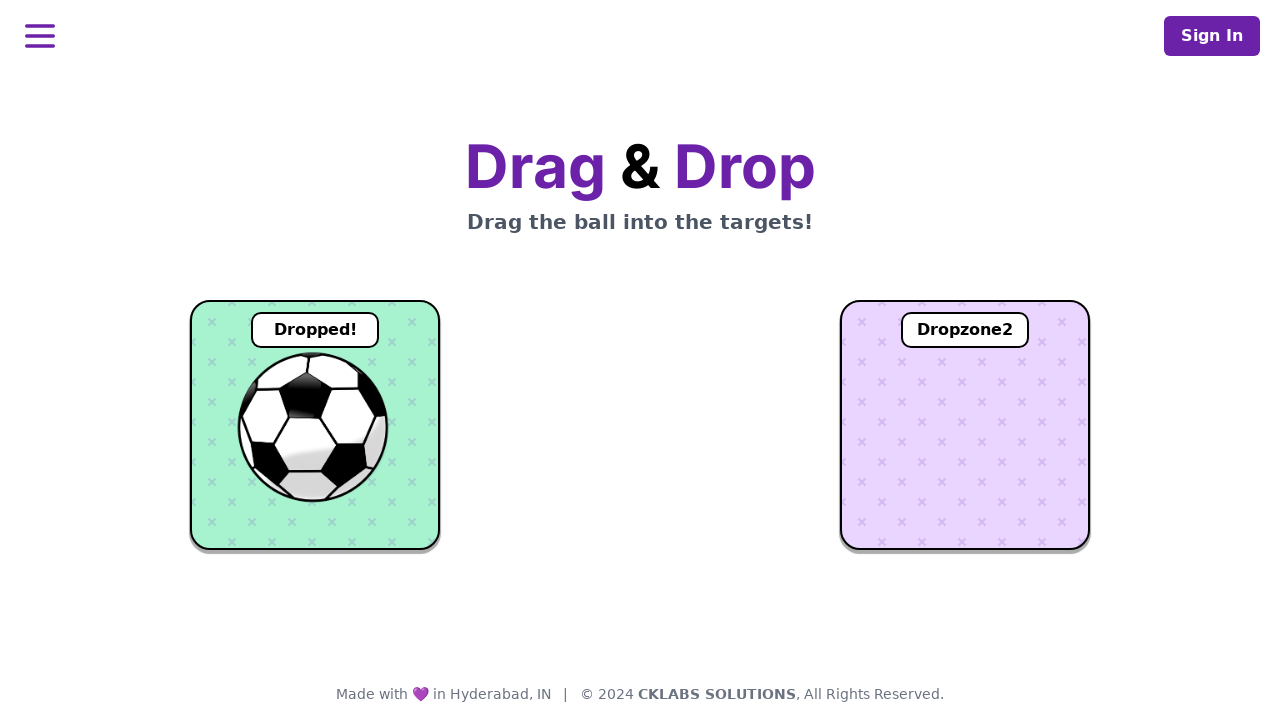

Dragged ball to drop zone 2 at (965, 425)
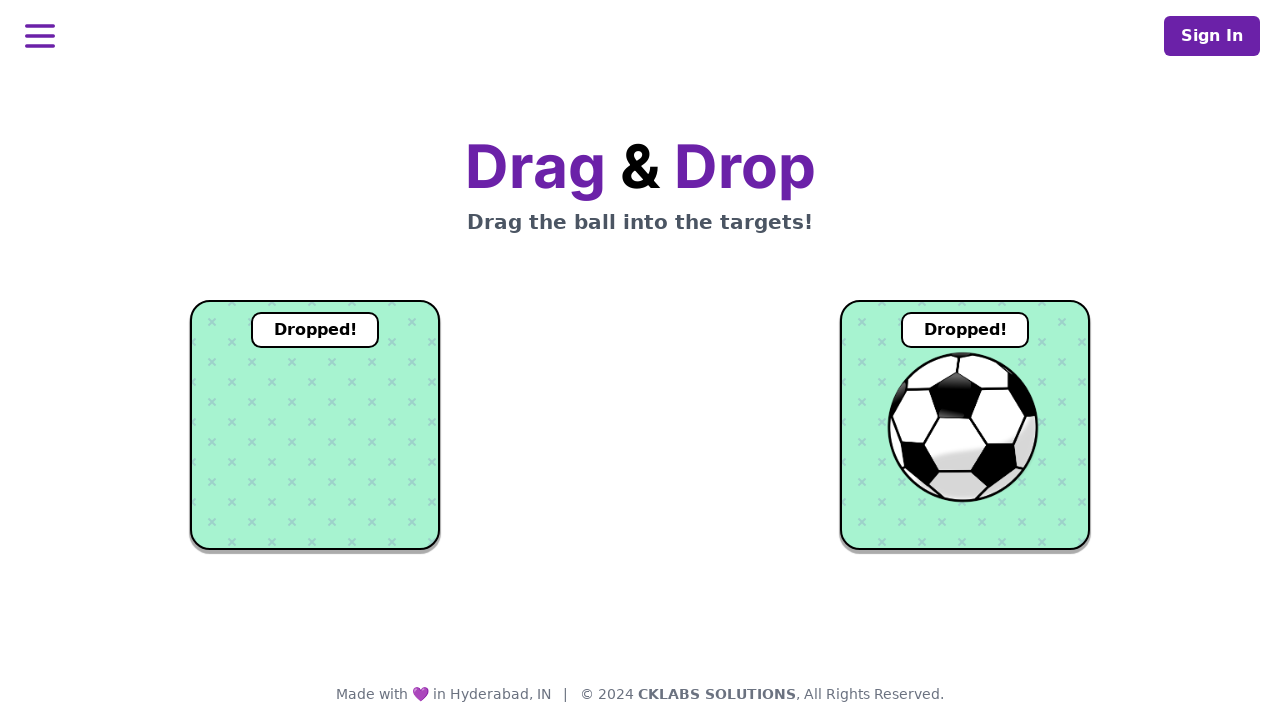

Verified ball was successfully dropped in zone 2
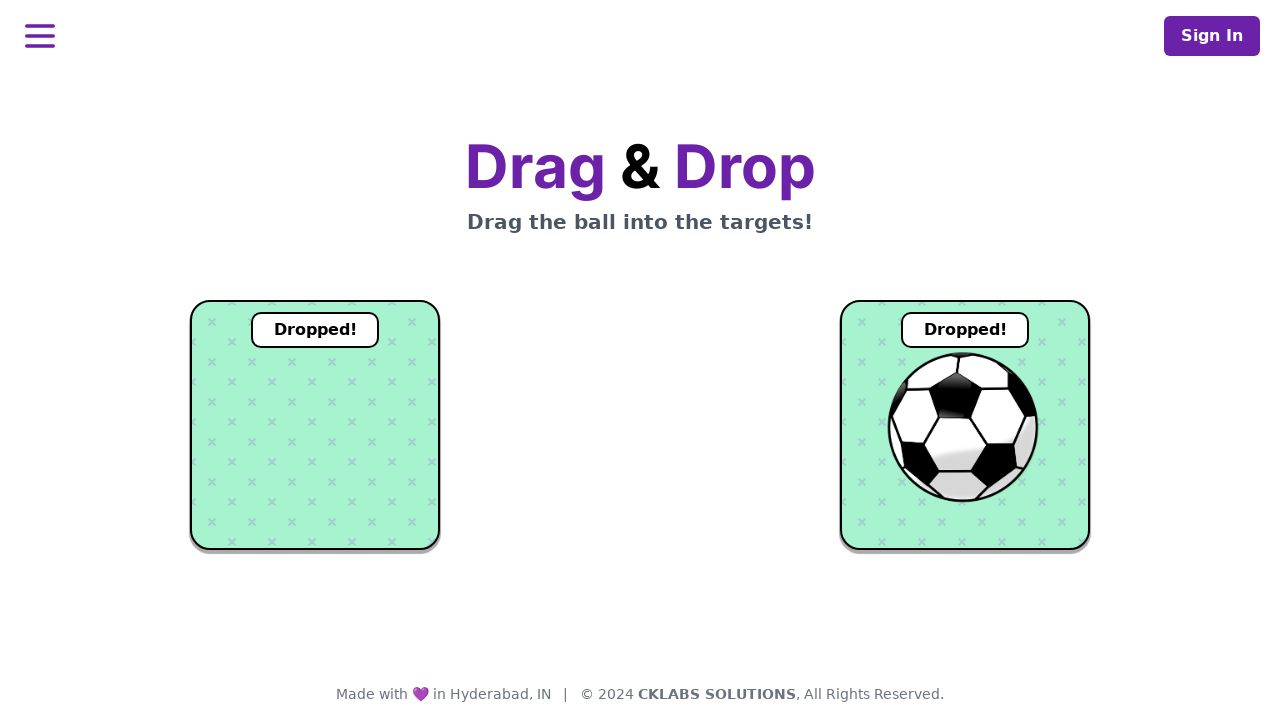

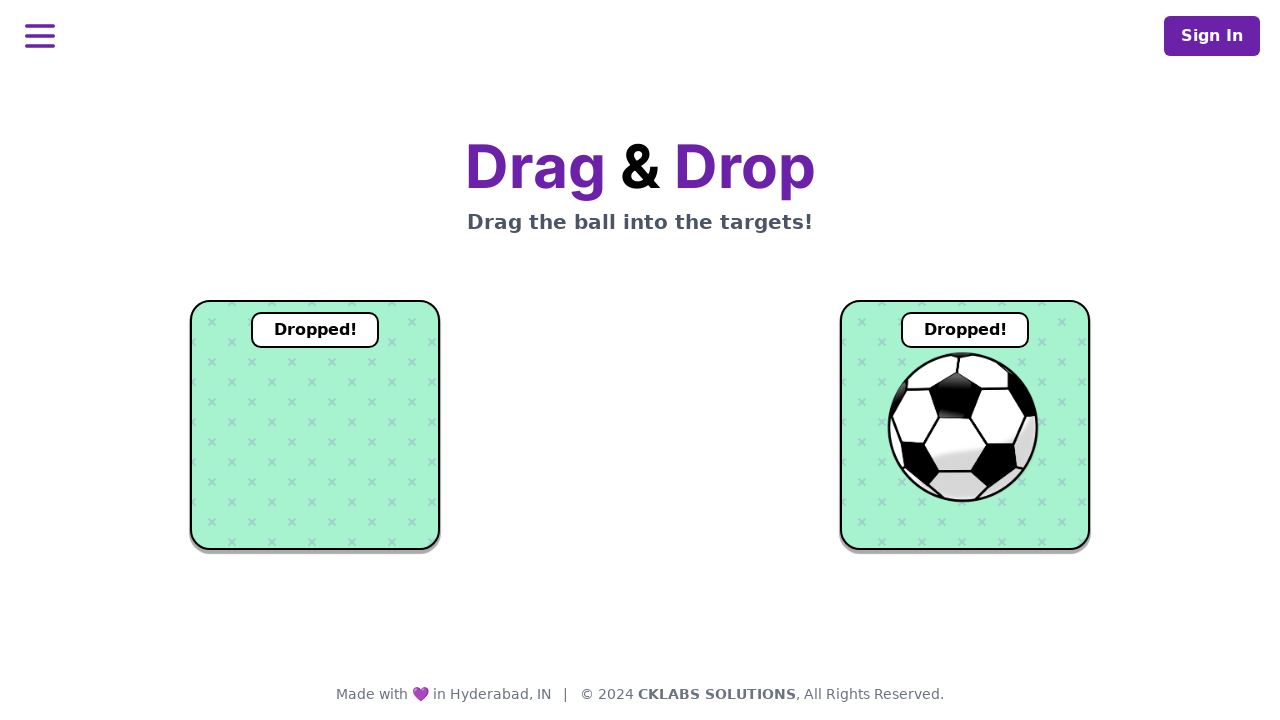